Right-clicks on the RPA link to open context menu

Starting URL: http://greenstech.in/selenium-course-content.html

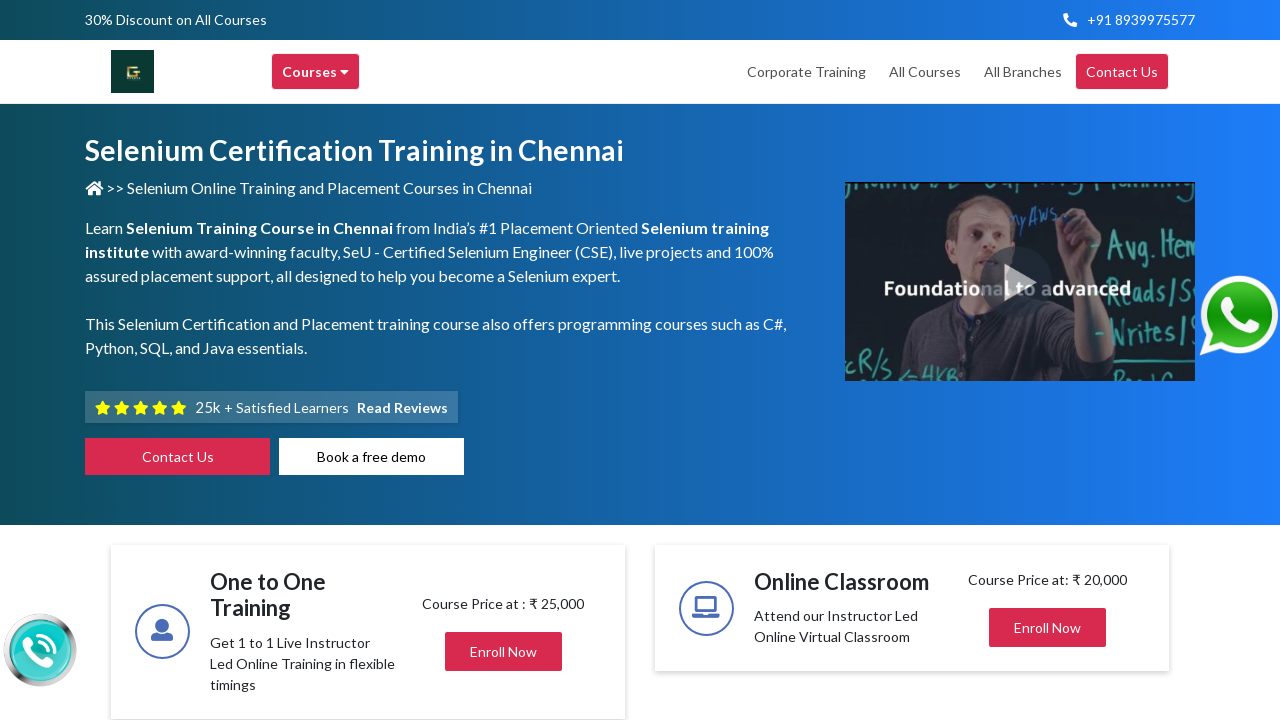

Navigated to selenium course content page
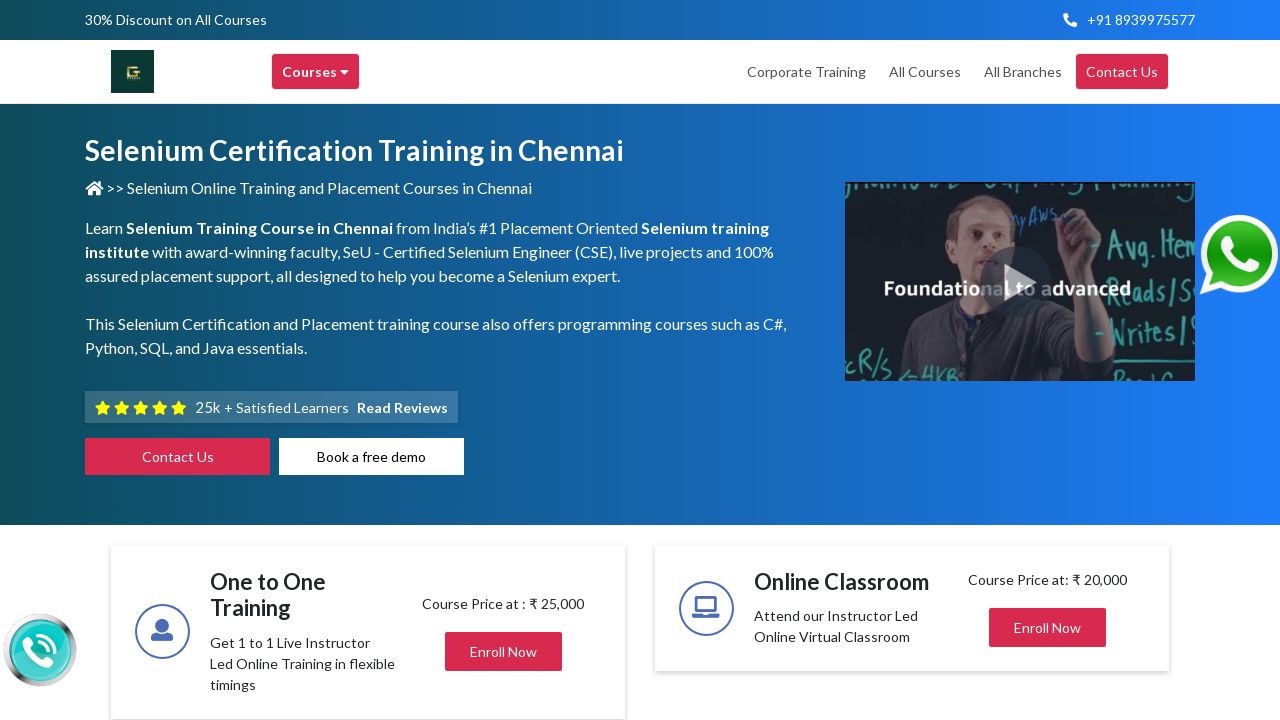

Right-clicked on RPA link to open context menu at (594, 361) on //a[text()='RPA']
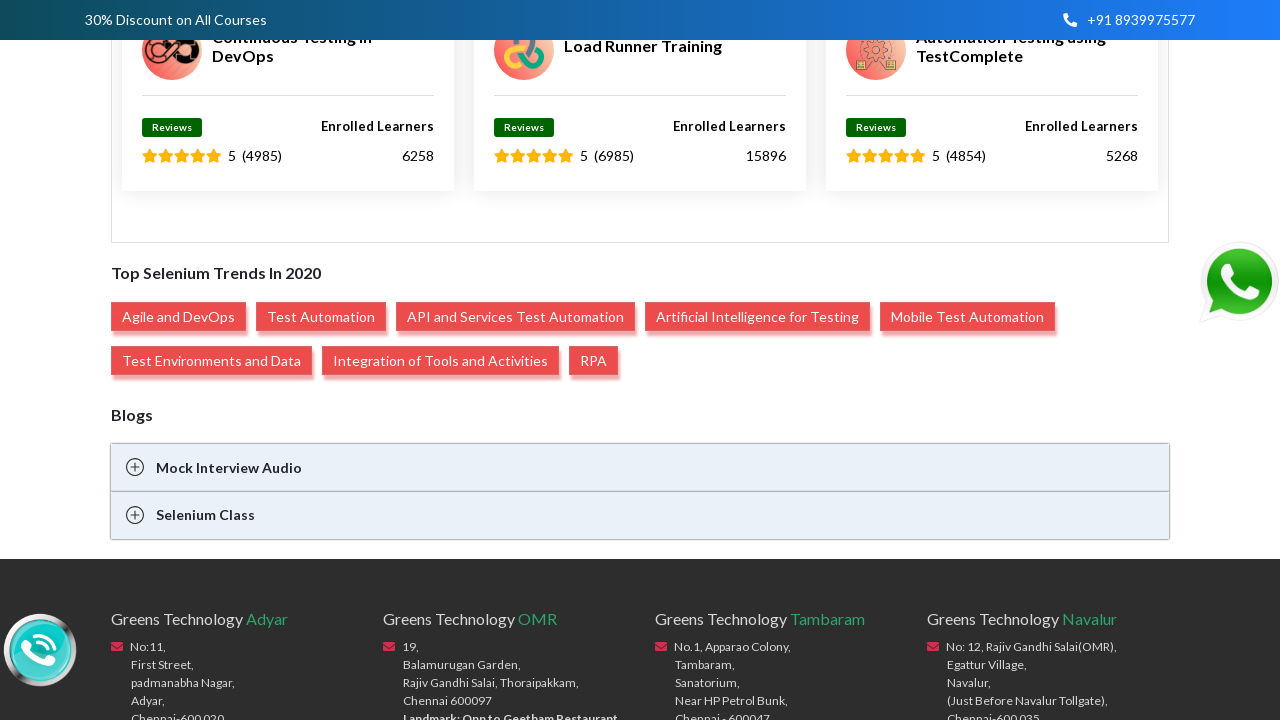

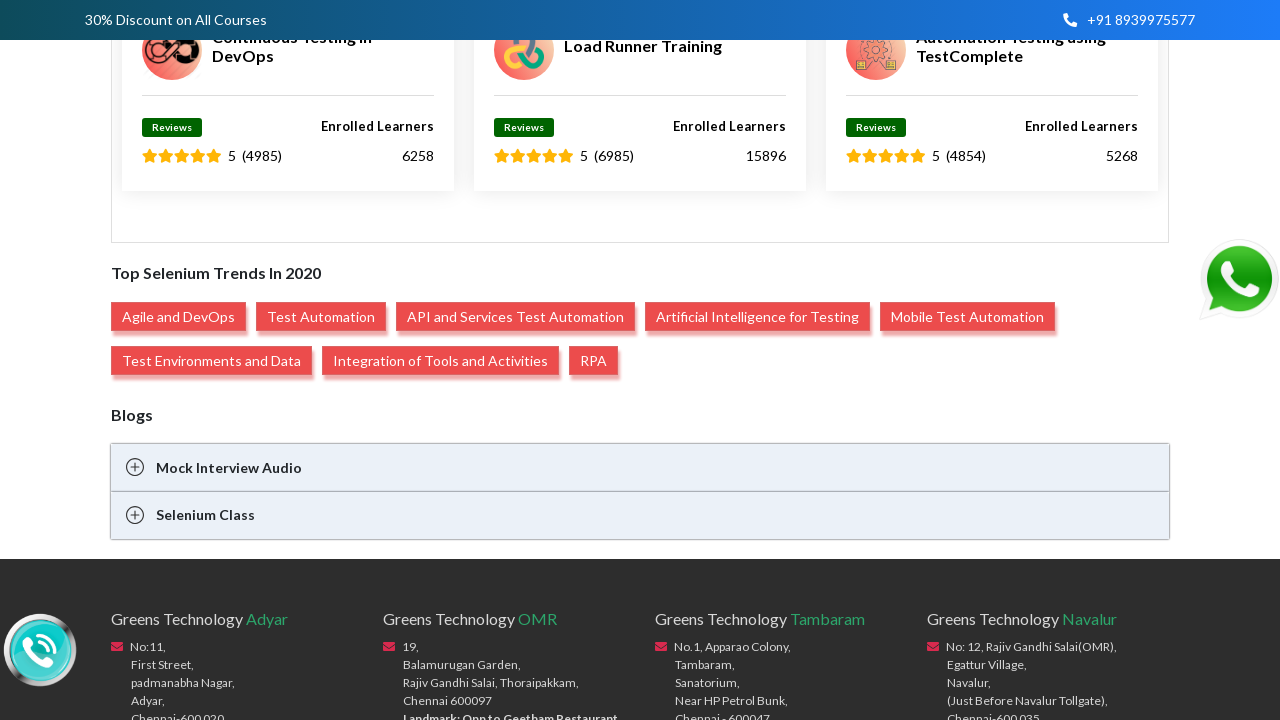